Tests Google Dataset Search interface by scrolling through search results to load more datasets, then clicking on a dataset to verify the details pane opens and displays dataset information including title and description.

Starting URL: https://datasetsearch.research.google.com/search?src=3&query=e%20commerce&docid=L2cvMTF0ZGJxZzh2eg%3D%3D

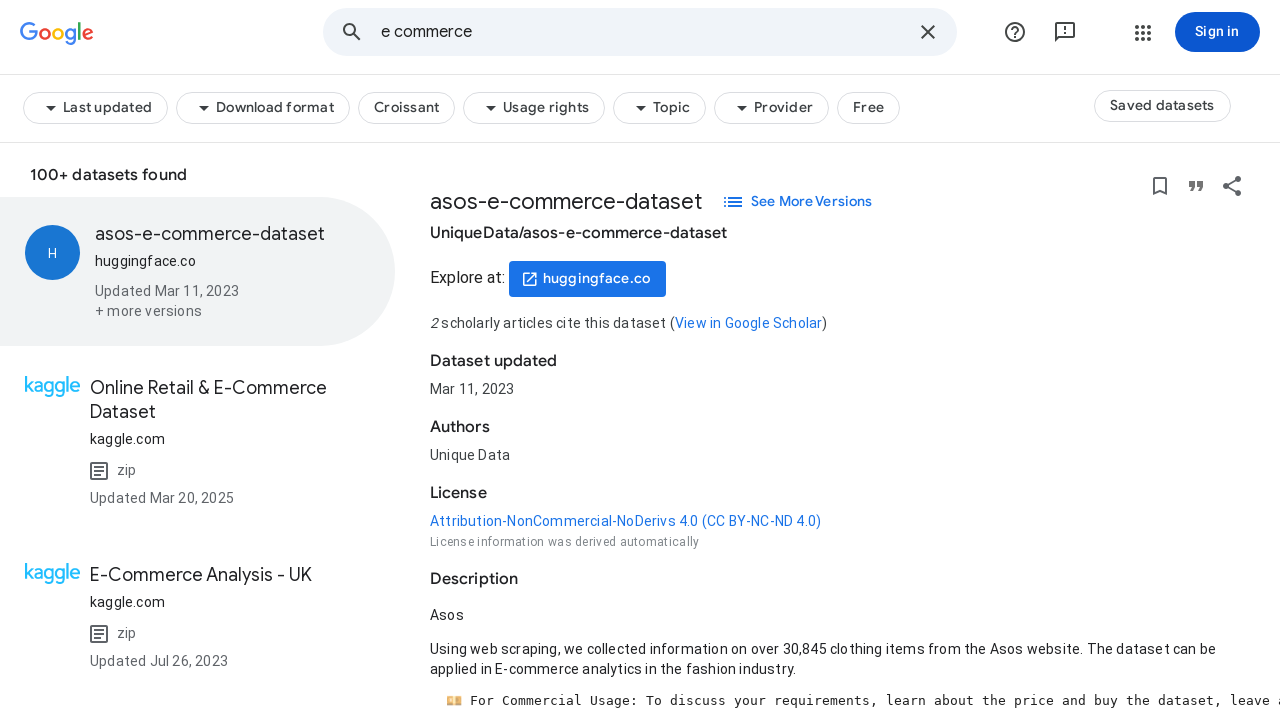

Search results loaded - li.UnWQ5 selector found
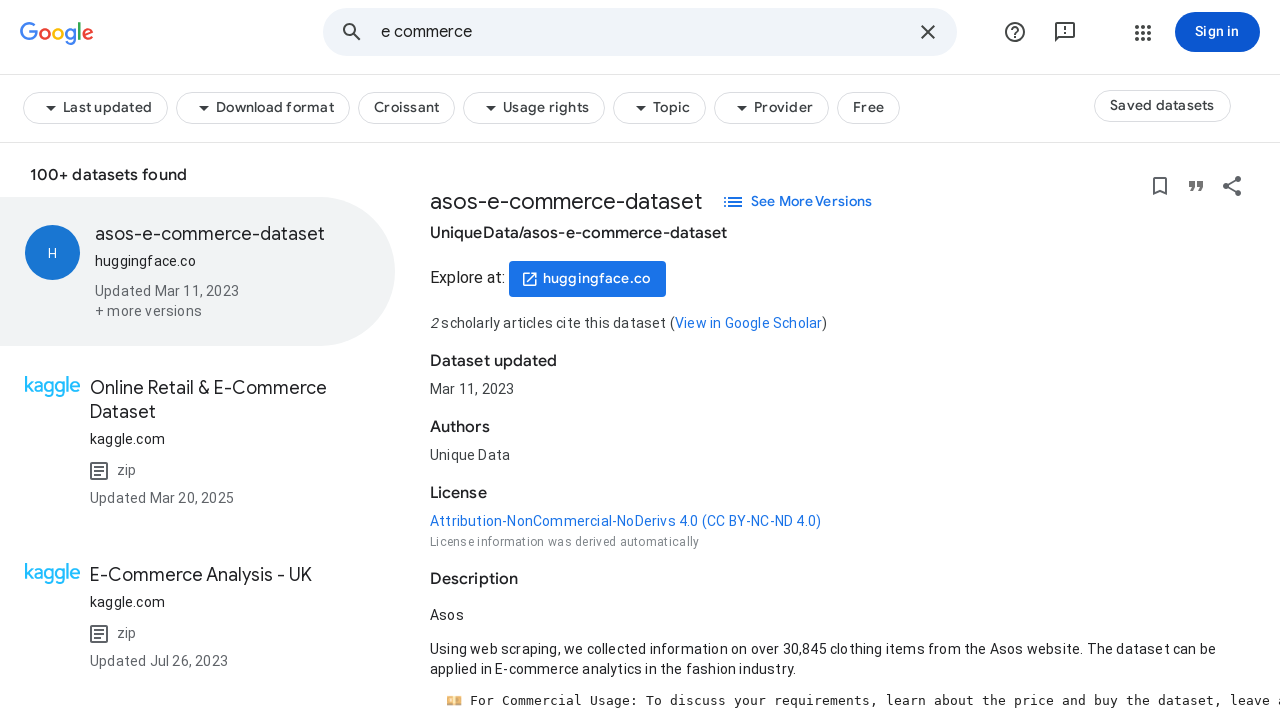

Scrolled to last visible result element (iteration 1 of 3)
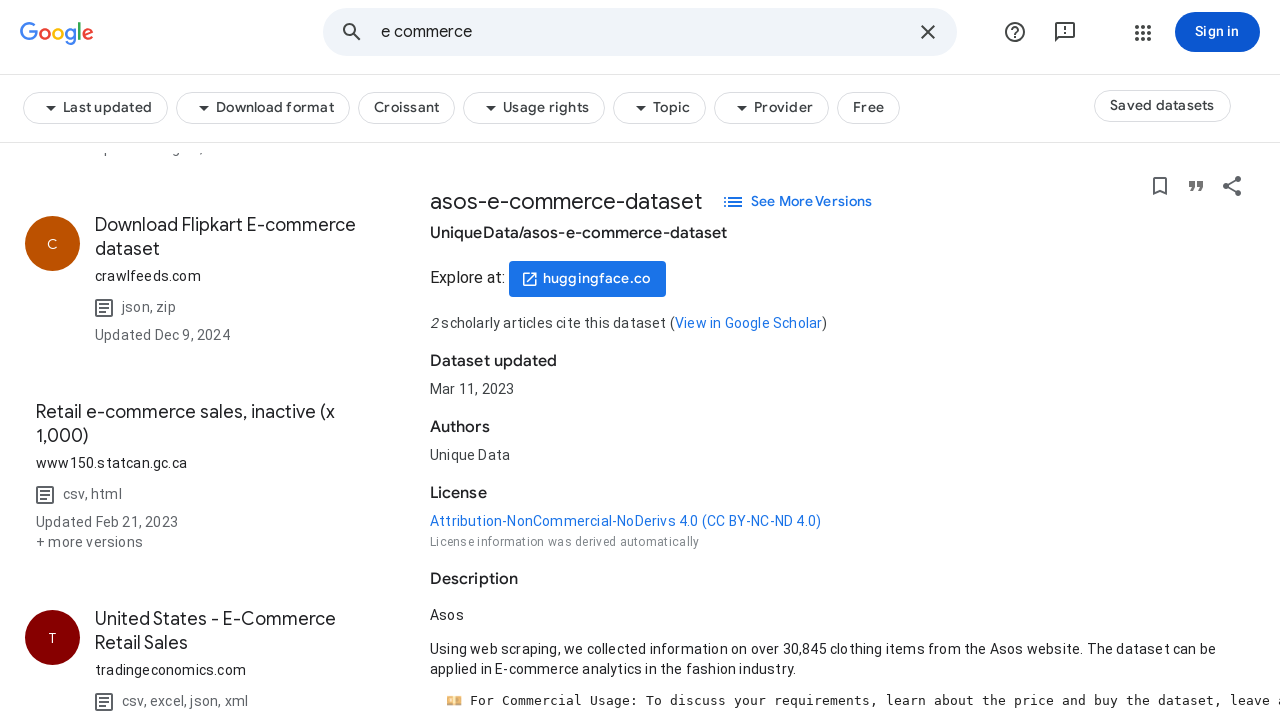

Waited 1 second for more datasets to load (iteration 1 of 3)
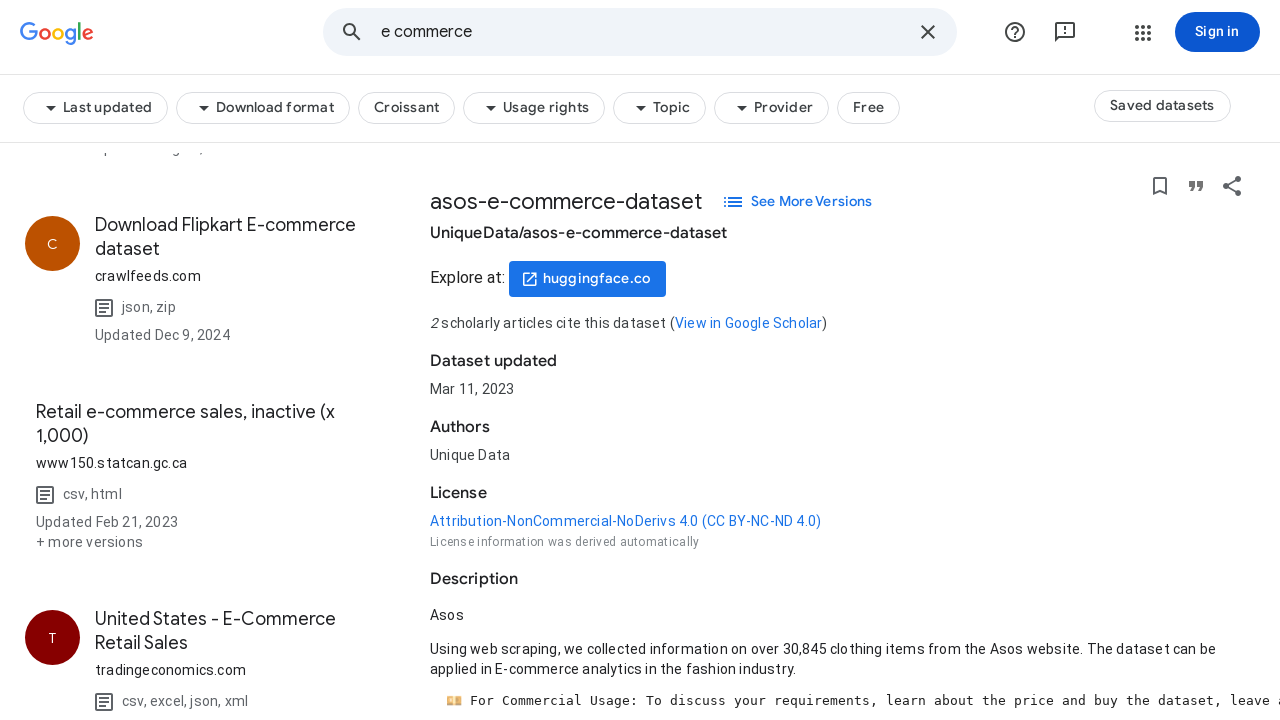

Scrolled to last visible result element (iteration 2 of 3)
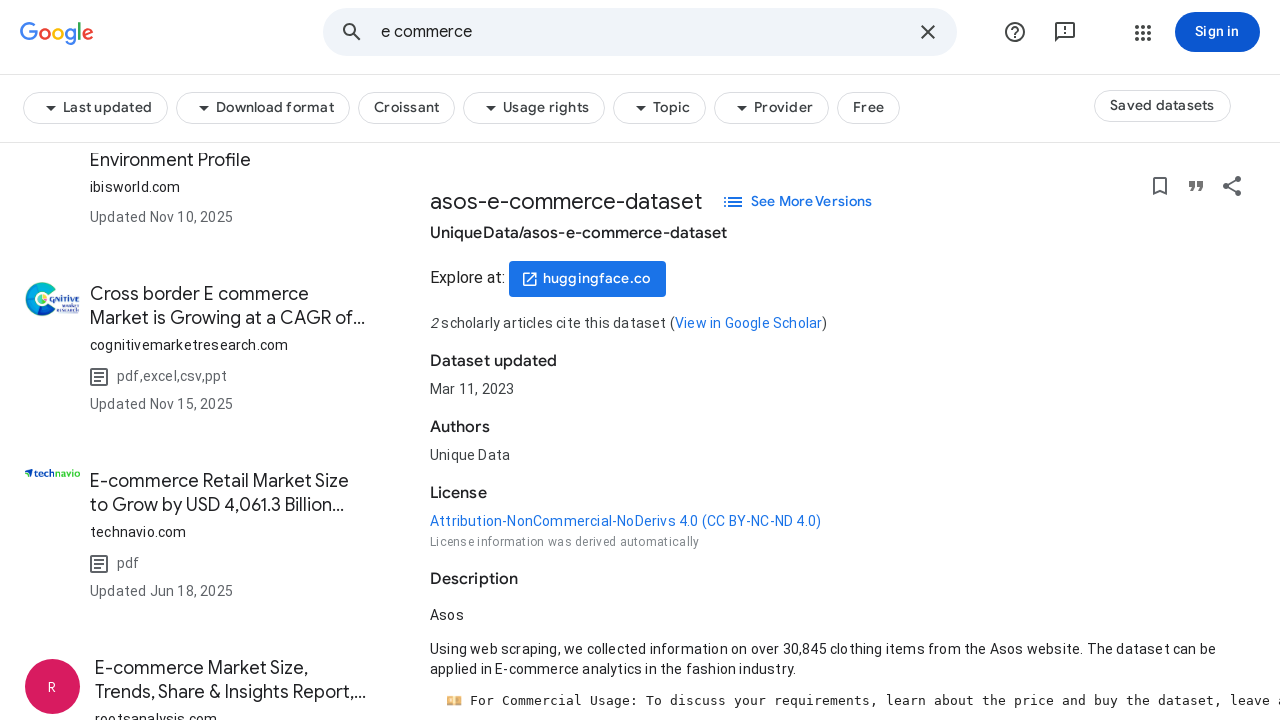

Waited 1 second for more datasets to load (iteration 2 of 3)
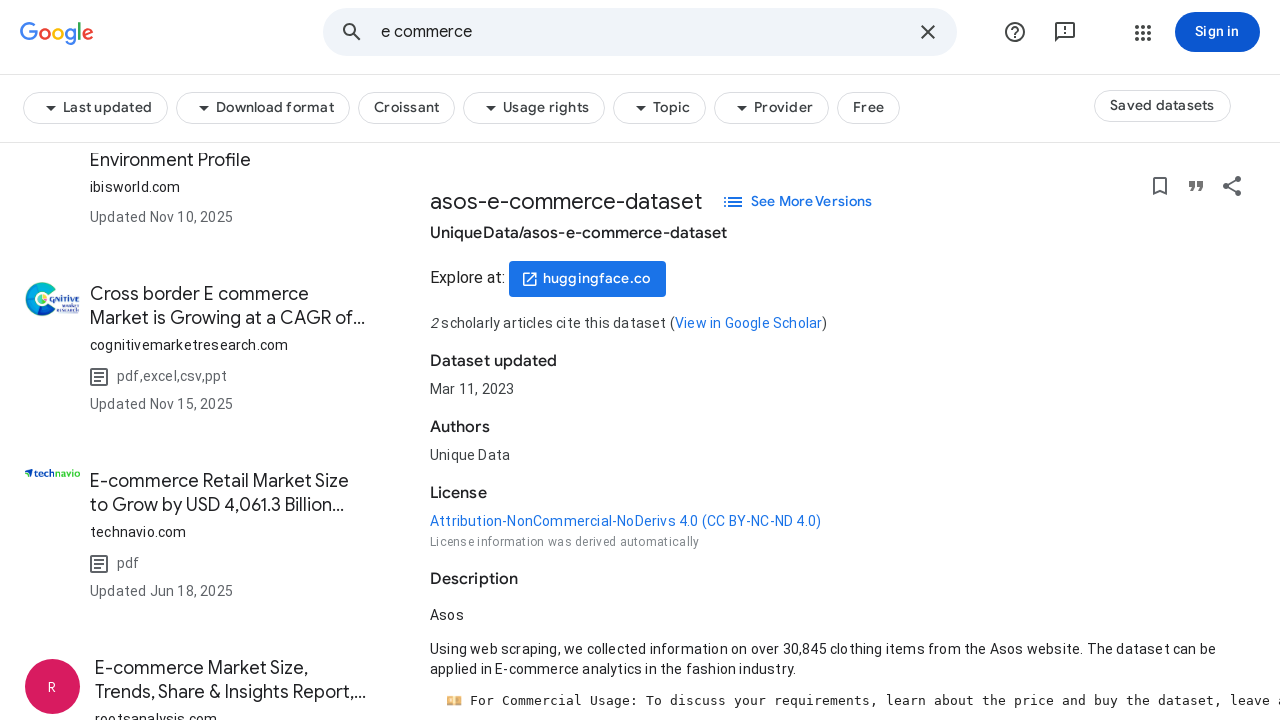

Scrolled to last visible result element (iteration 3 of 3)
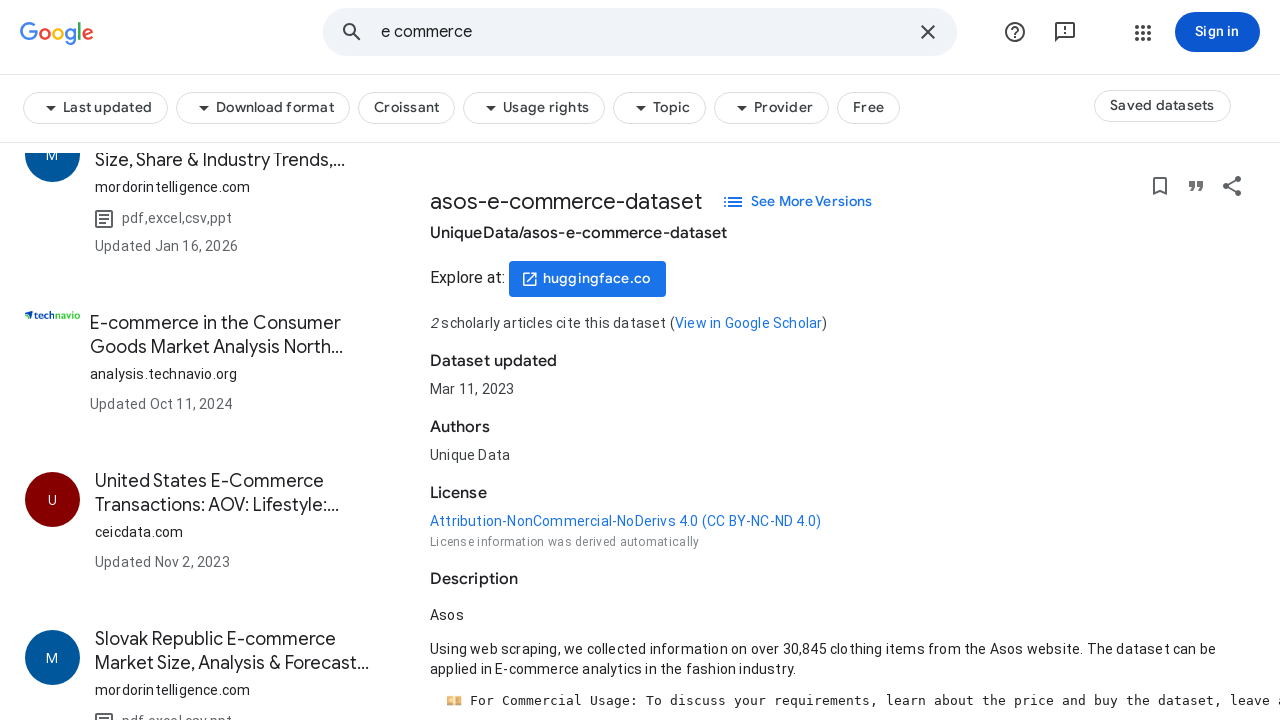

Waited 1 second for more datasets to load (iteration 3 of 3)
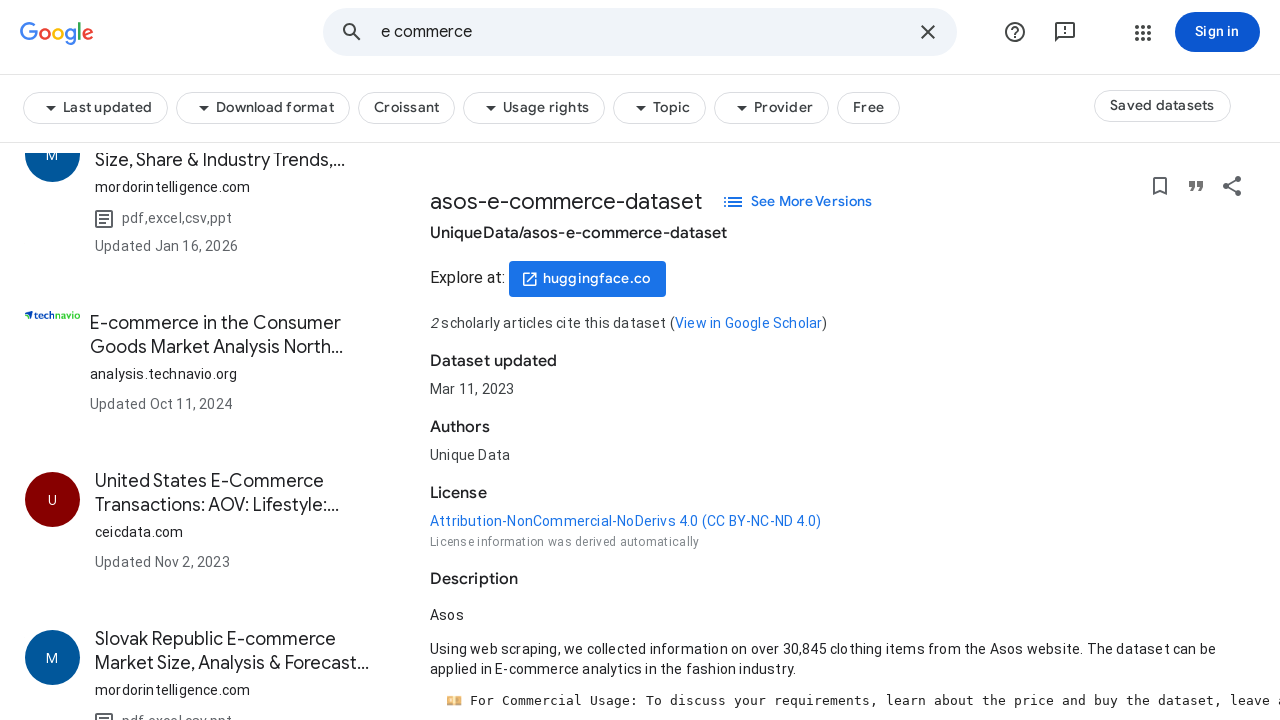

Dataset list items are present
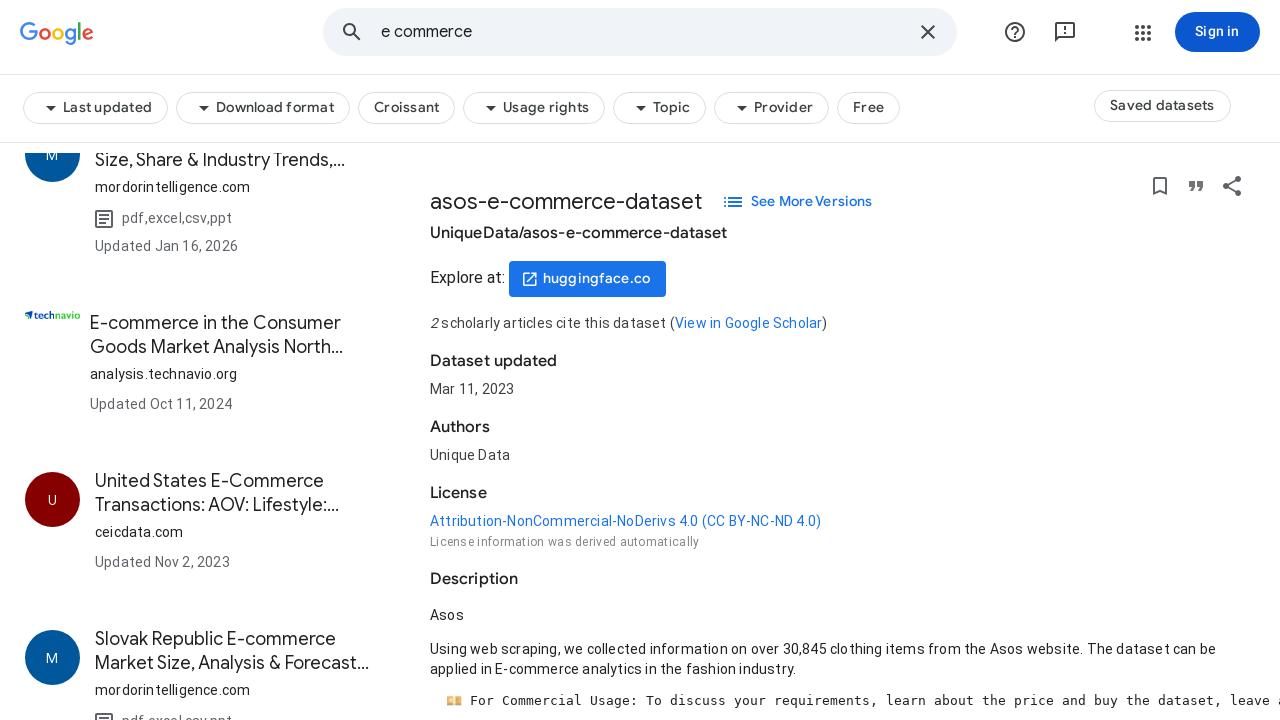

Clicked on the first dataset in the list at (198, 274) on xpath=//*[@id='yDmH0d']/c-wiz/div[3]/div/c-wiz[1]/div/ol/li >> nth=0
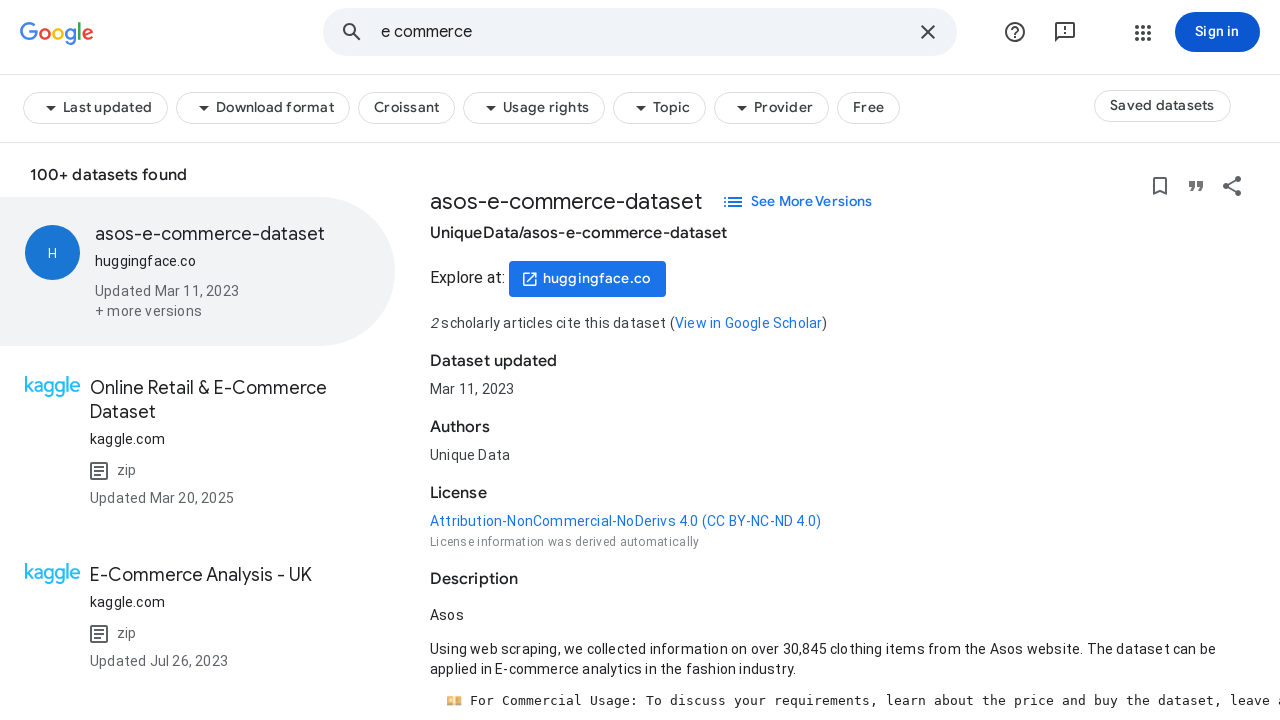

Details pane became visible
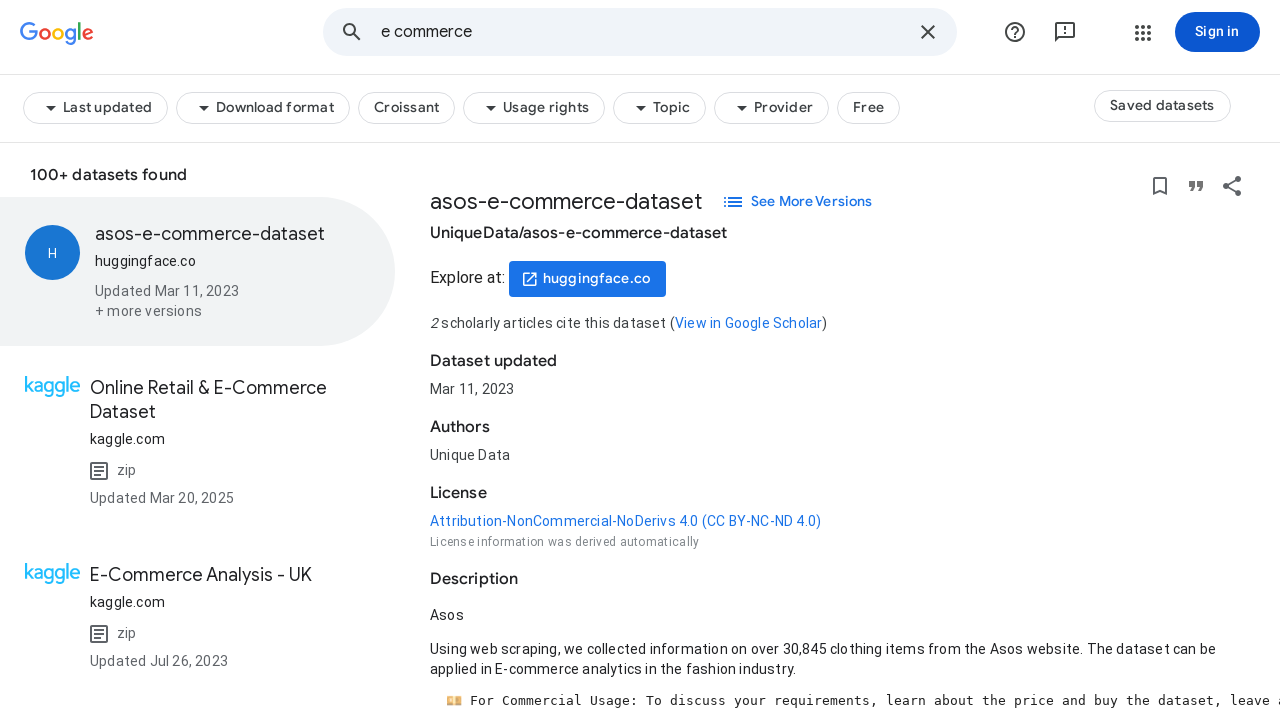

Dataset title element is visible in the details pane
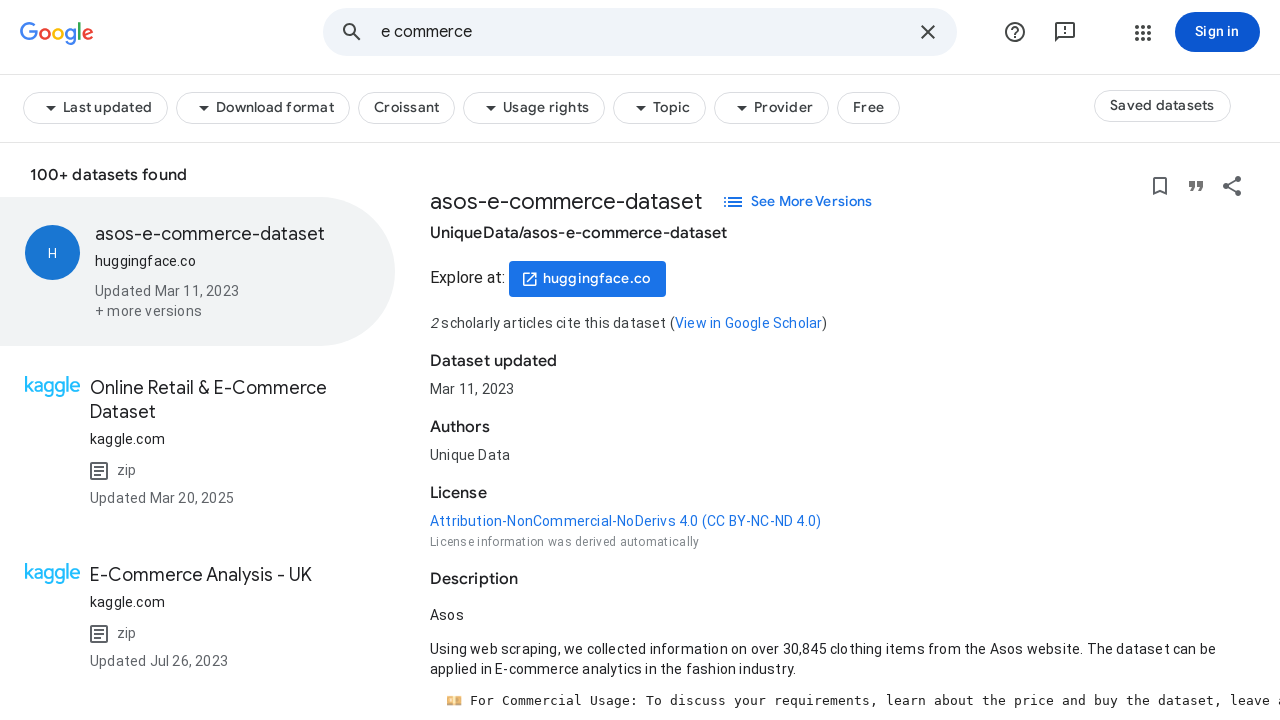

Dataset description element is present in the details pane
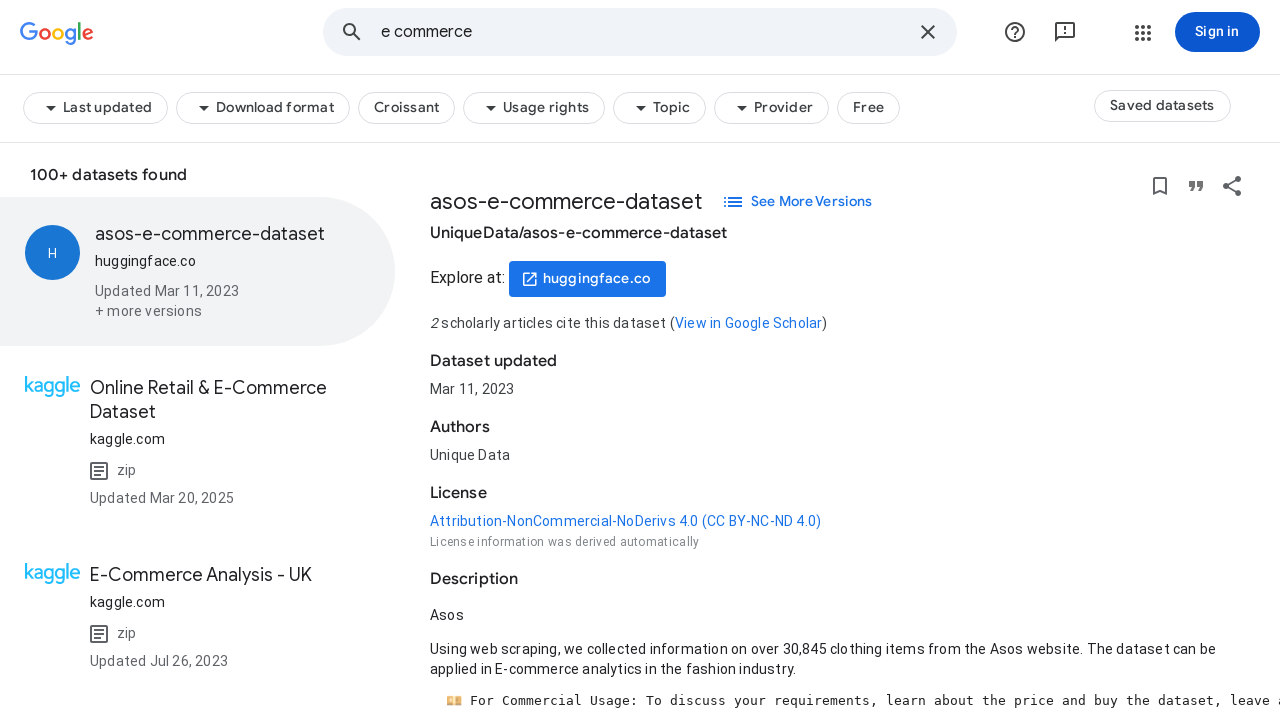

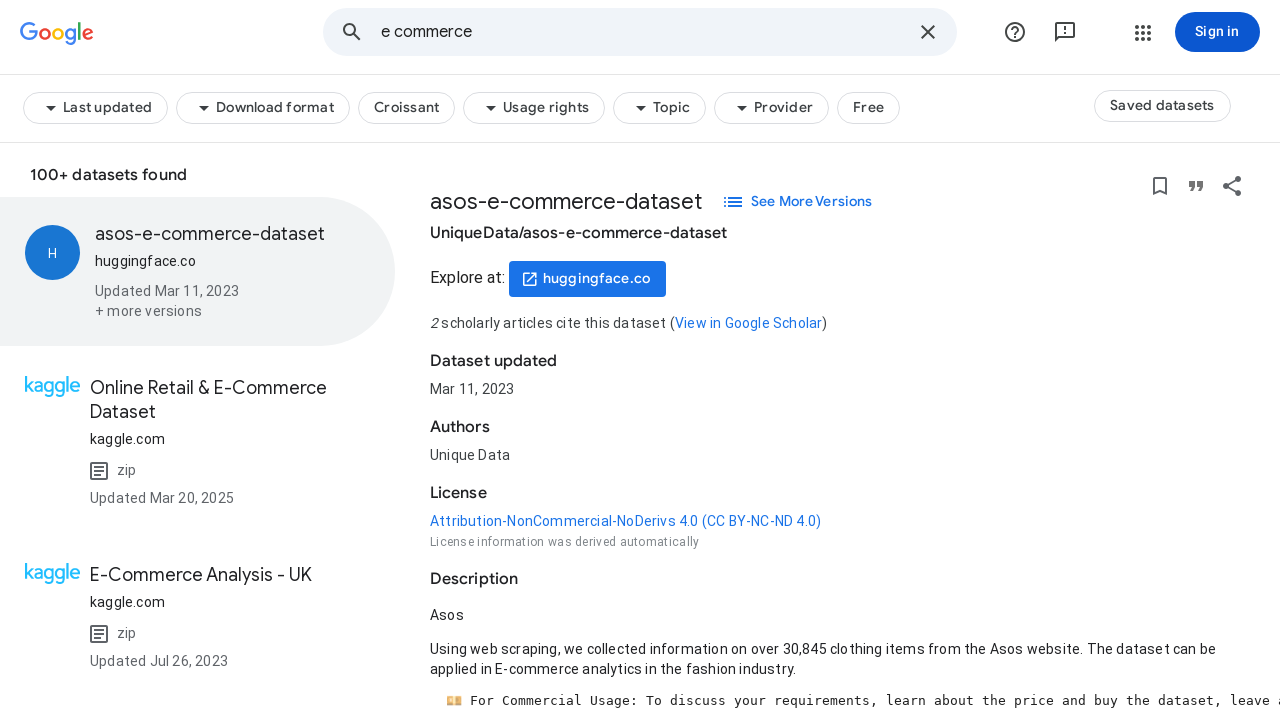